Tests right-click (context menu) functionality by navigating to a button section, clicking on a right-click demo, performing a context click on a button, and selecting "Yes" from the context menu.

Starting URL: https://demoapps.qspiders.com/ui?scenario=1

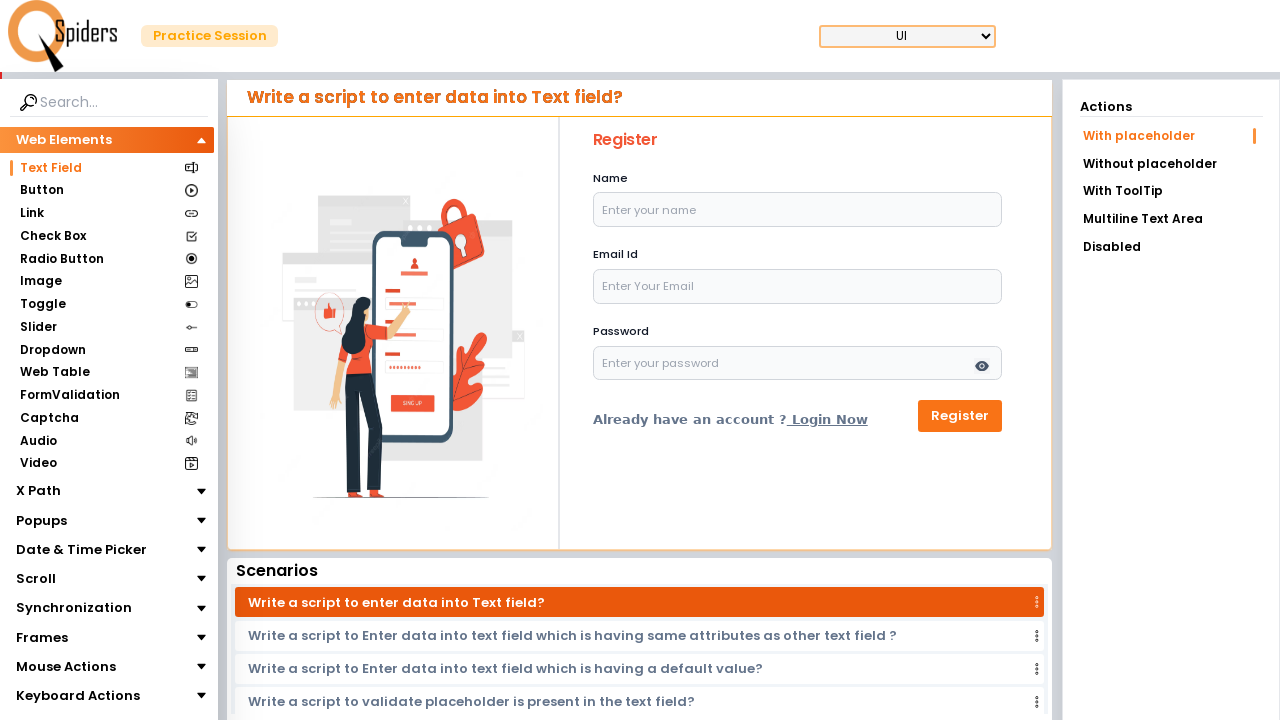

Clicked on the 'Button' section at (42, 191) on xpath=//section[text()='Button']
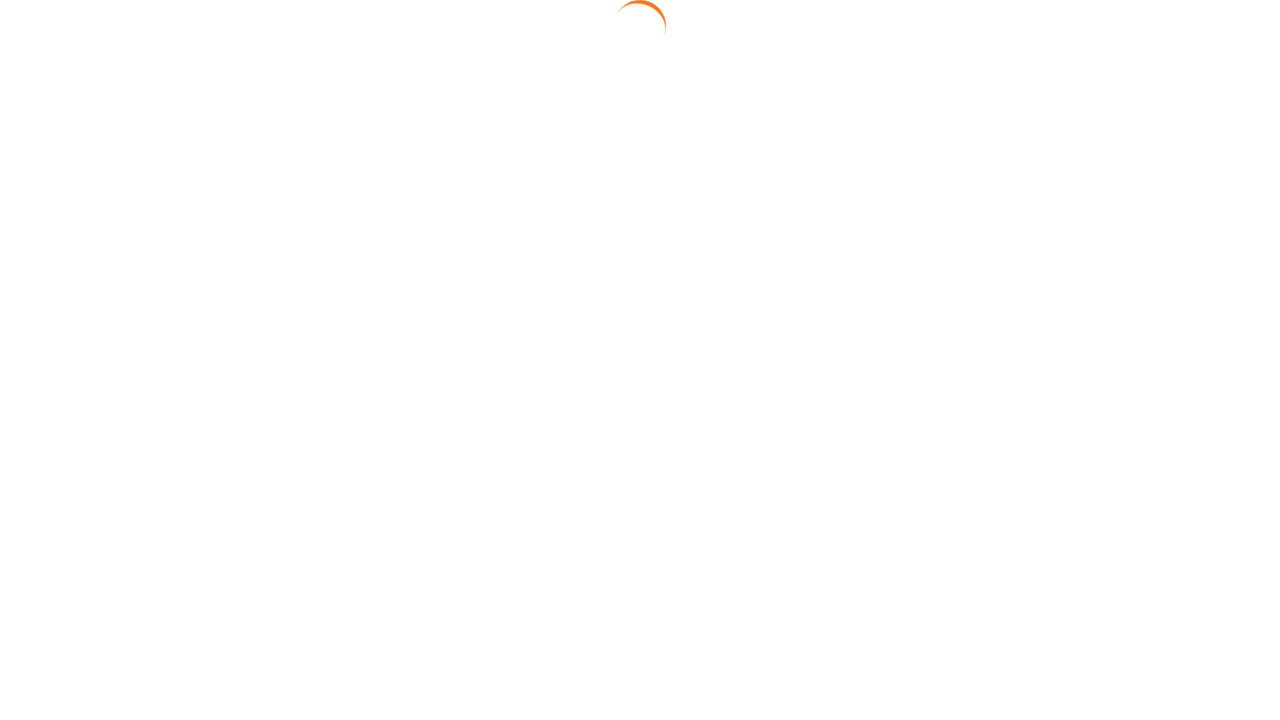

Clicked on 'Right Click' link at (1171, 162) on xpath=//a[text()='Right Click']
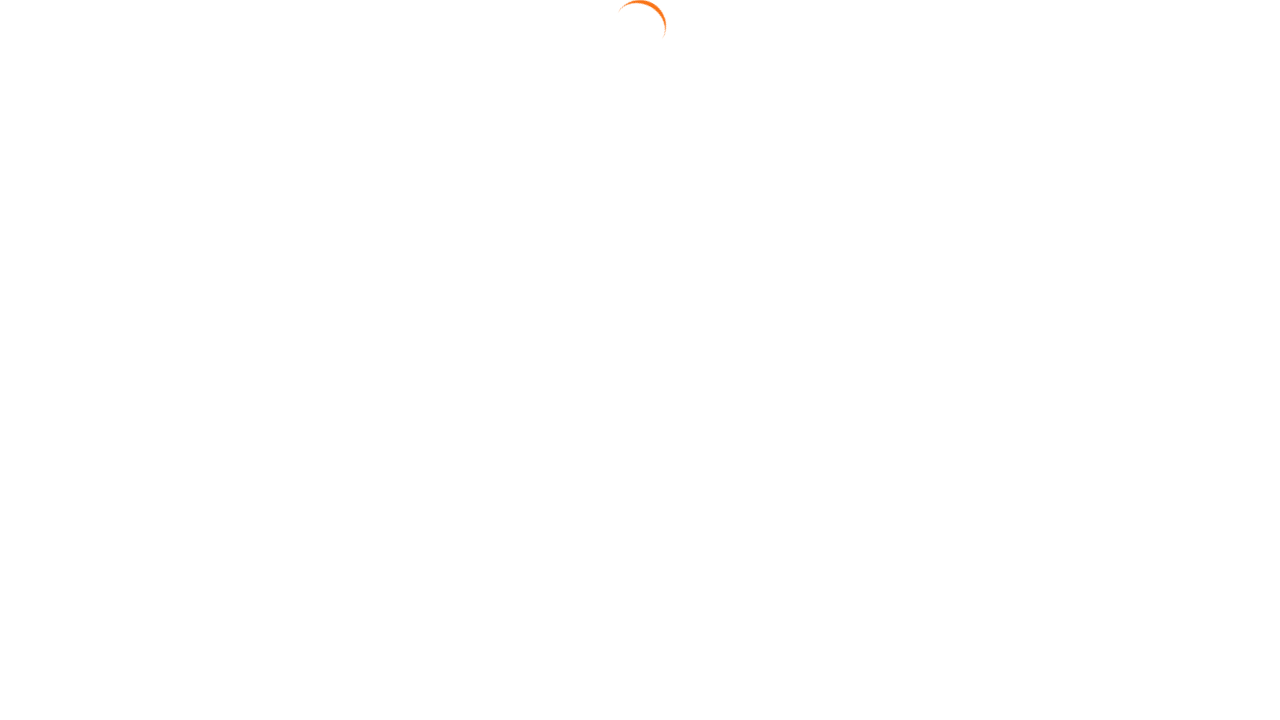

Right-click demo button became visible
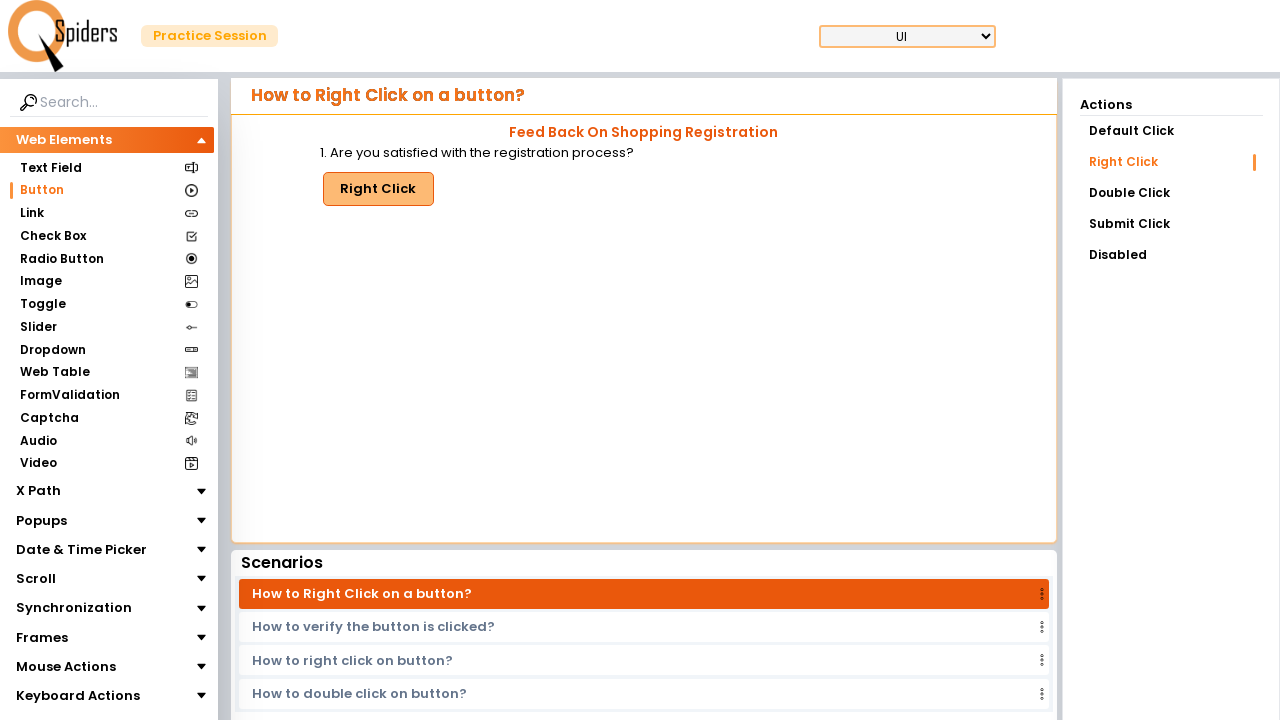

Performed right-click (context click) on the button at (378, 189) on #btn_a
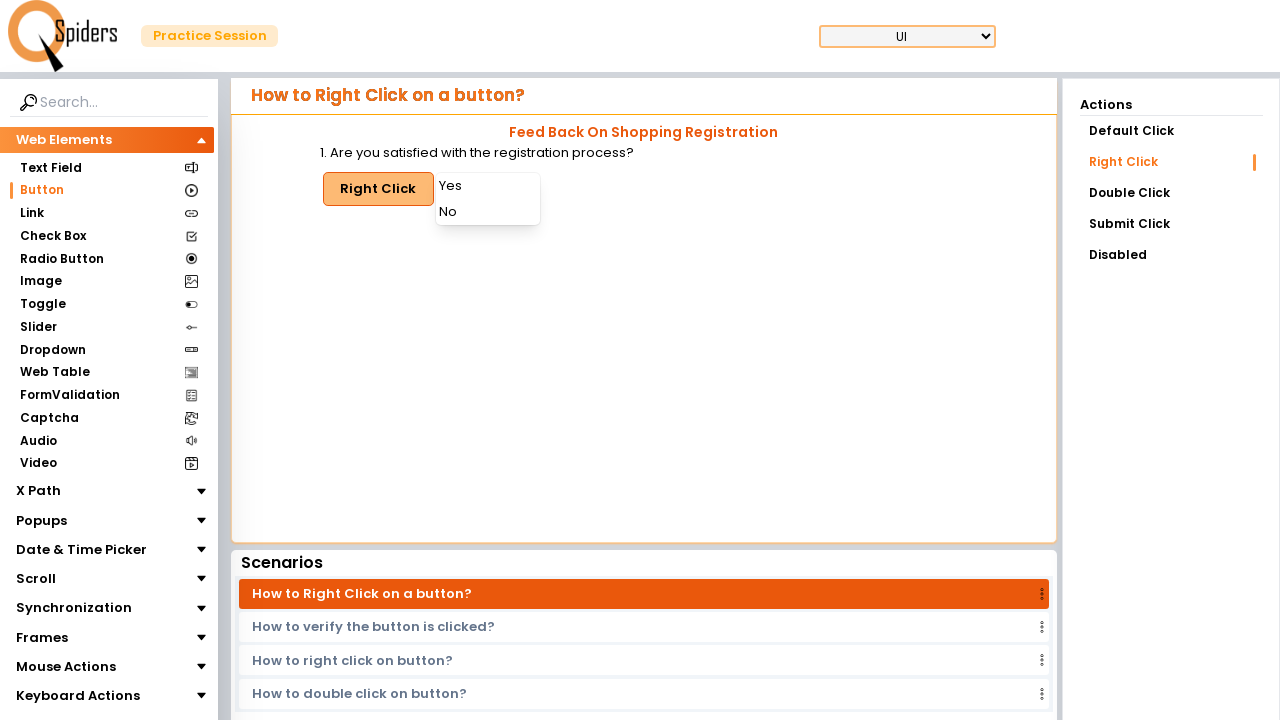

Selected 'Yes' from the context menu at (488, 186) on xpath=//div[text()='Yes']
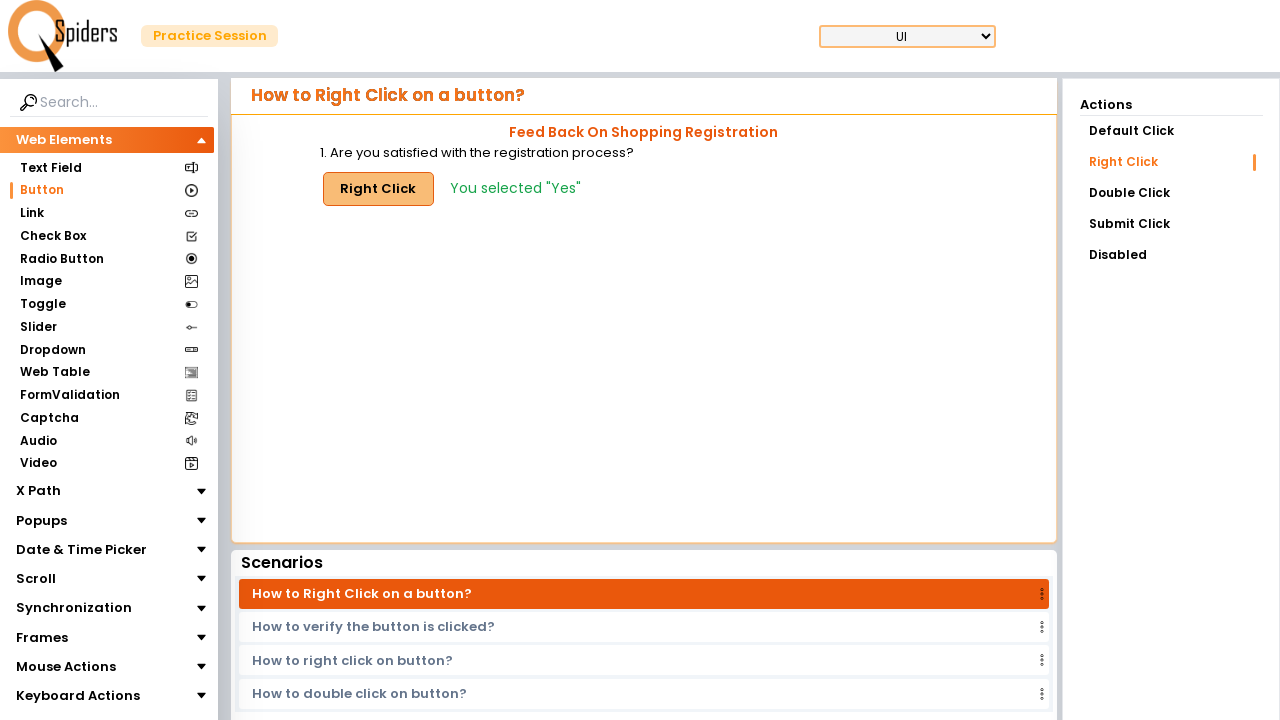

Confirmation message 'You selected "Yes"' appeared
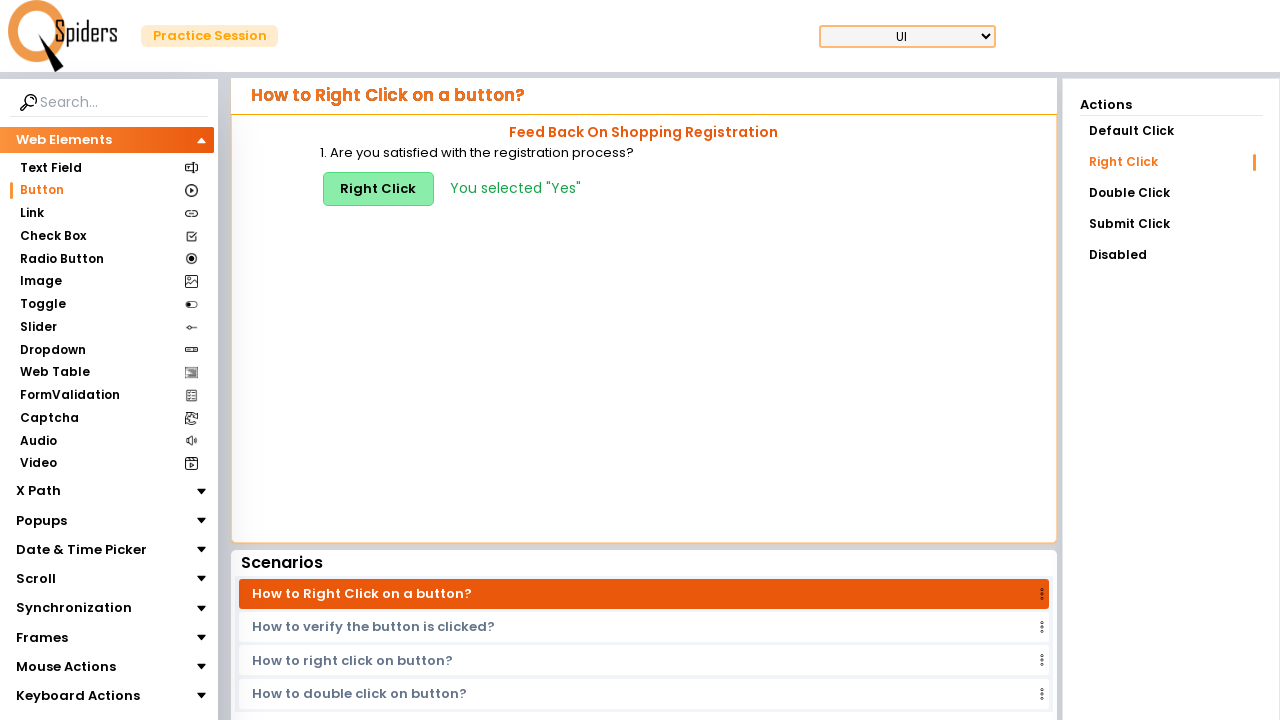

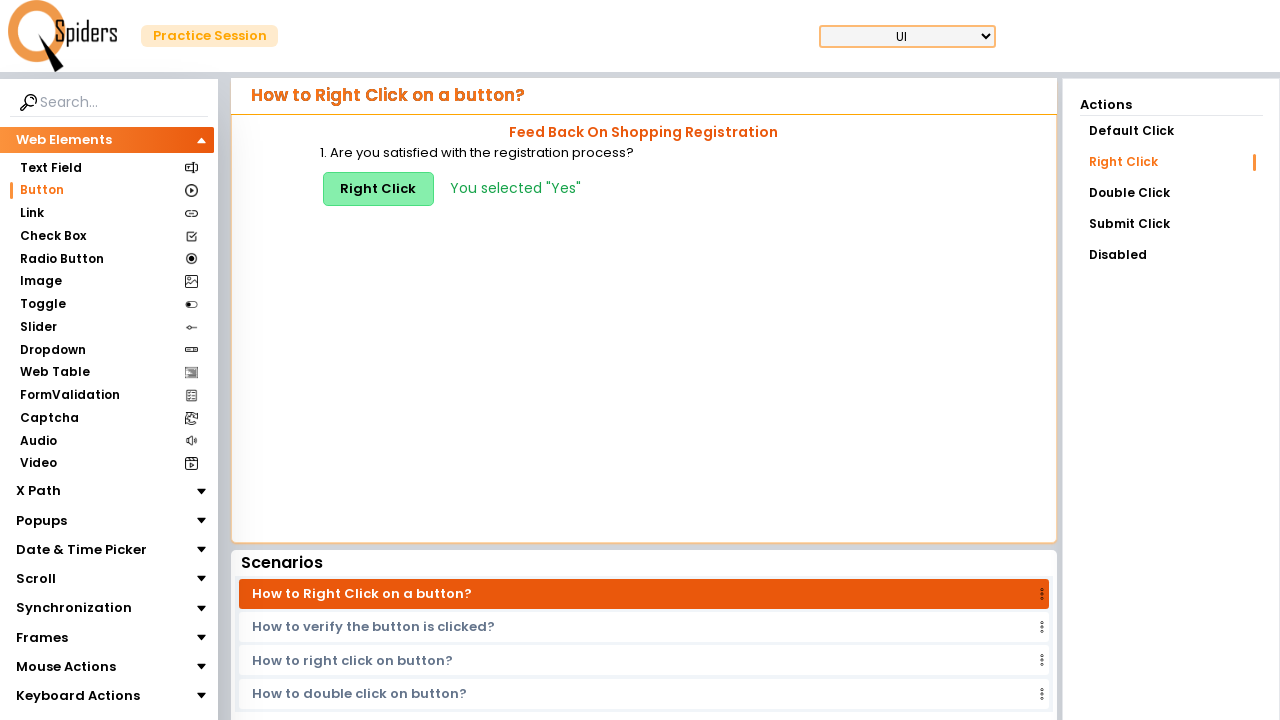